Tests drag and drop functionality by dragging a draggable element and dropping it onto a droppable target

Starting URL: https://jqueryui.com/resources/demos/droppable/default.html

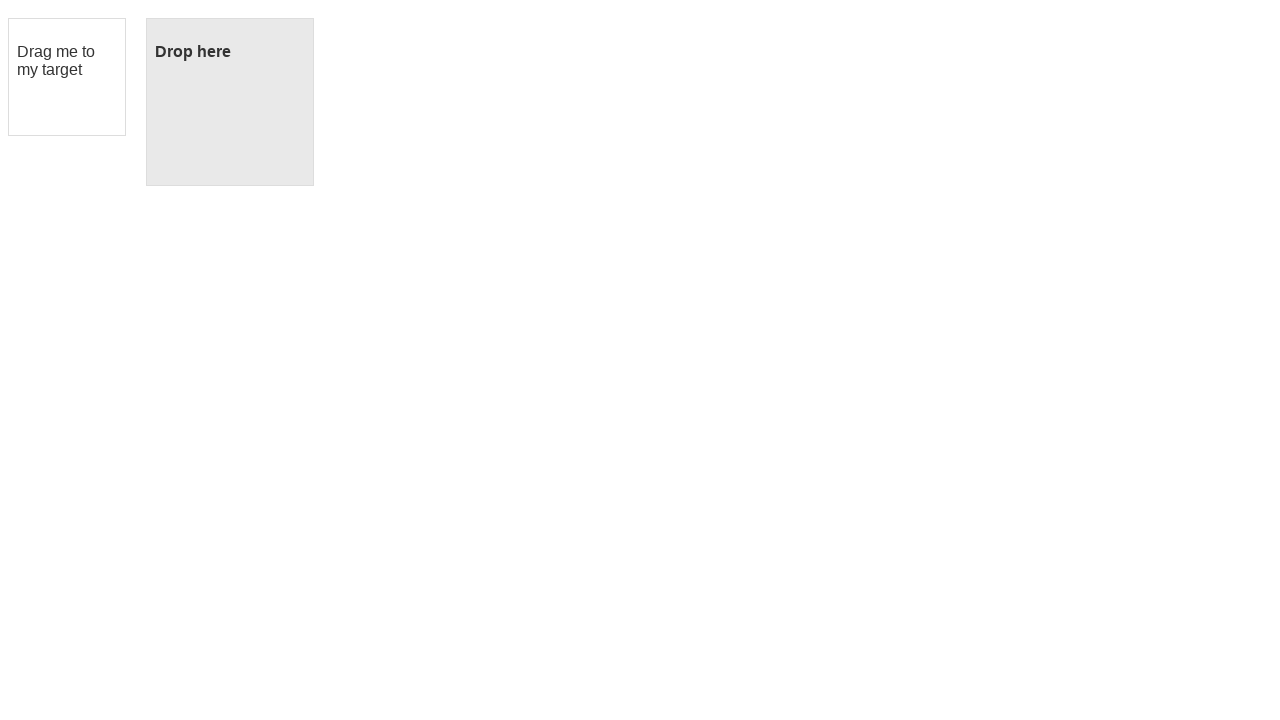

Located draggable element with id 'draggable'
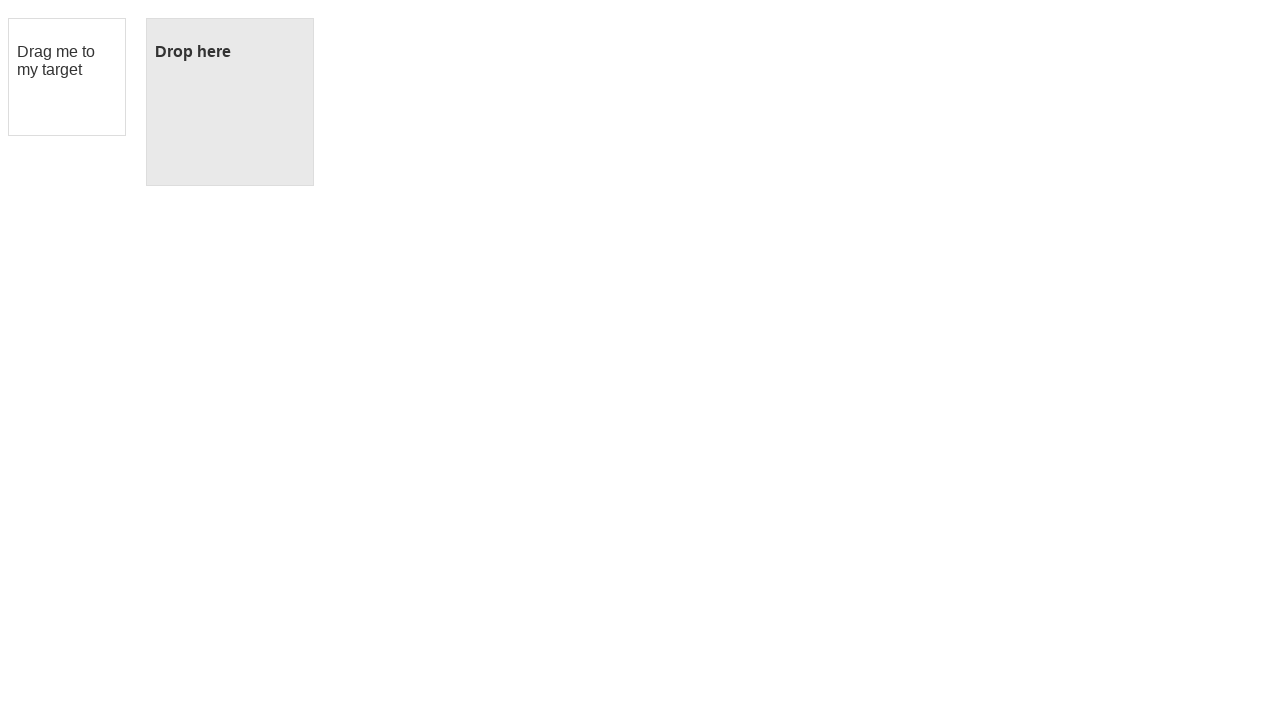

Located droppable target element with id 'droppable'
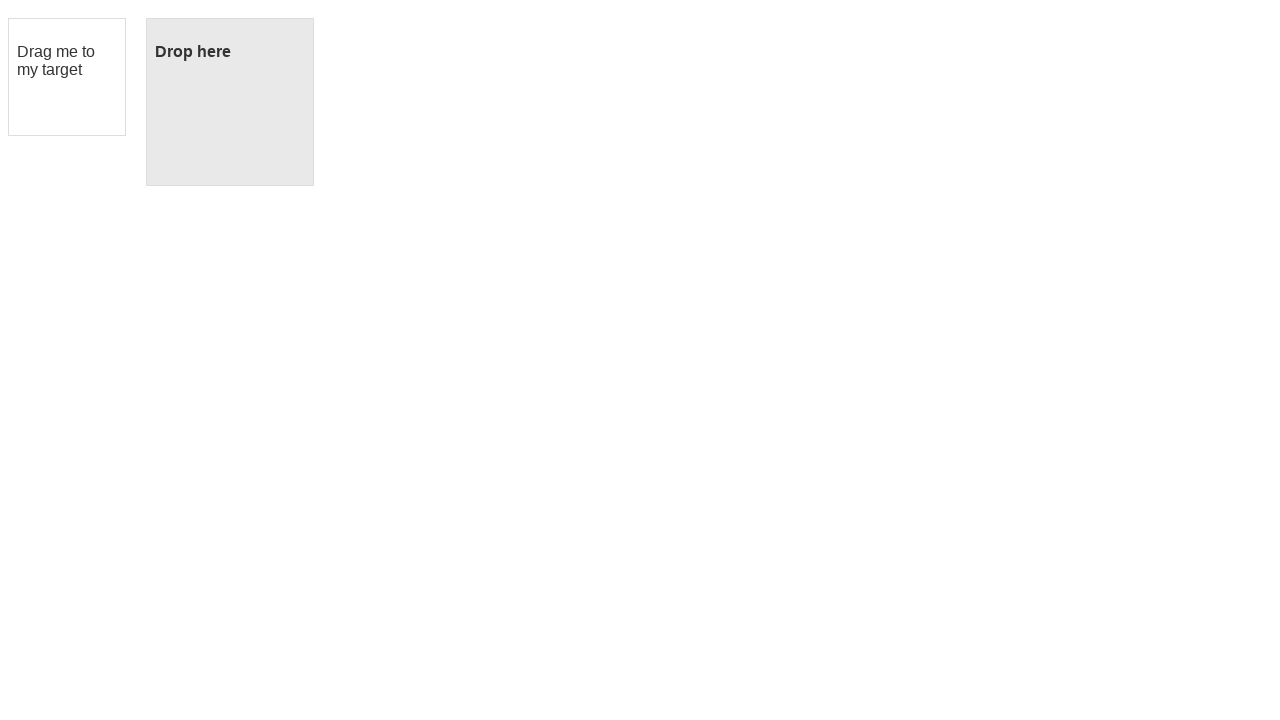

Dragged draggable element onto droppable target at (230, 102)
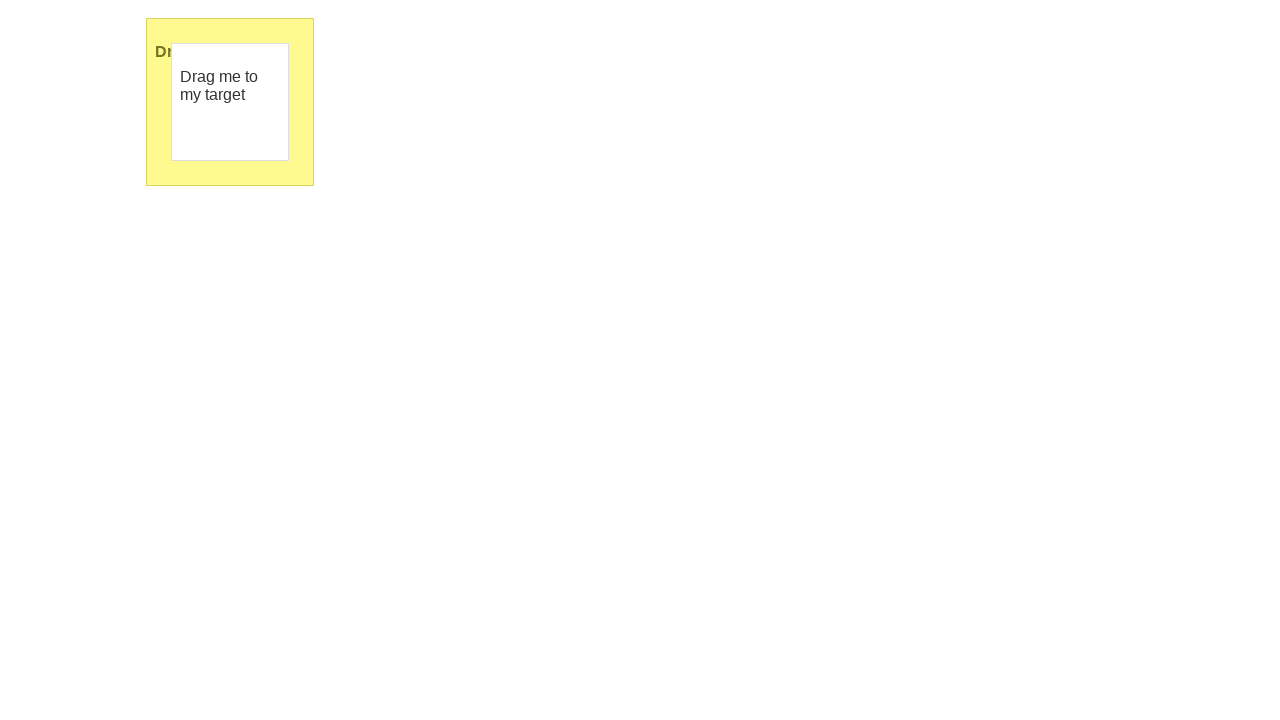

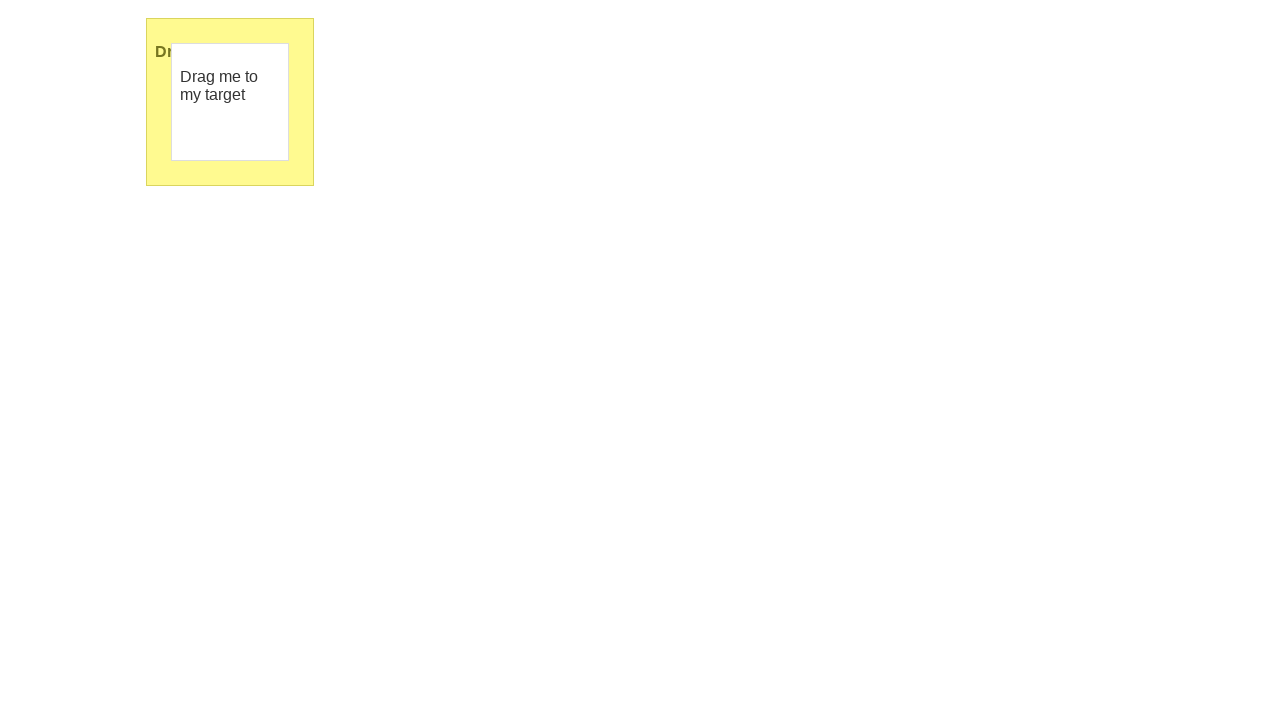